Tests dropdown selection functionality by selecting an option from a skills dropdown by index

Starting URL: https://demo.automationtesting.in/Register.html

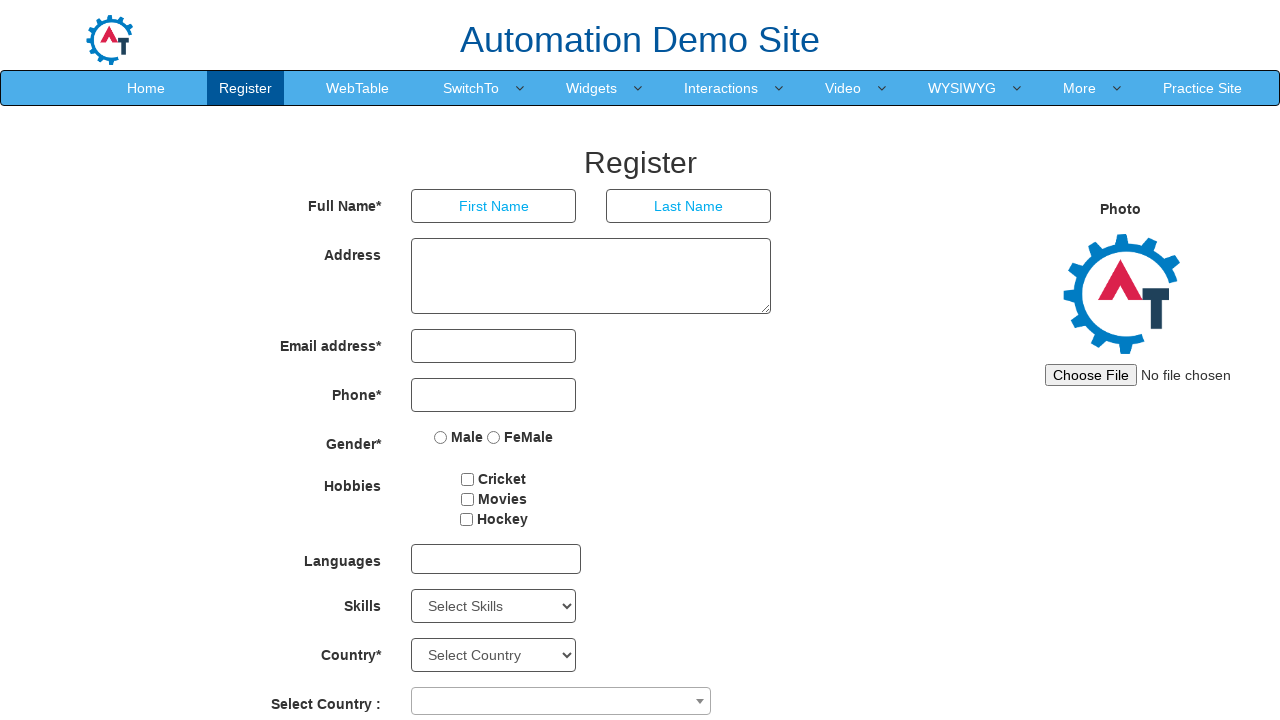

Navigated to registration page
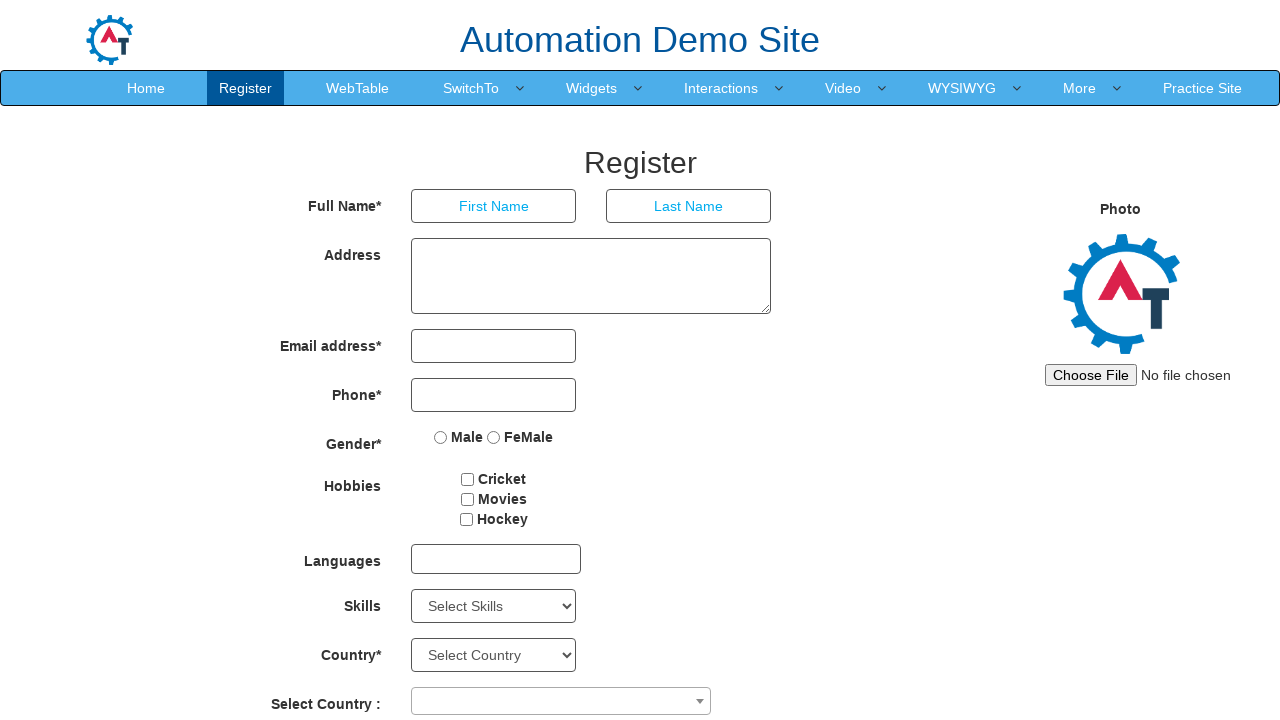

Selected option at index 5 from skills dropdown on #Skills
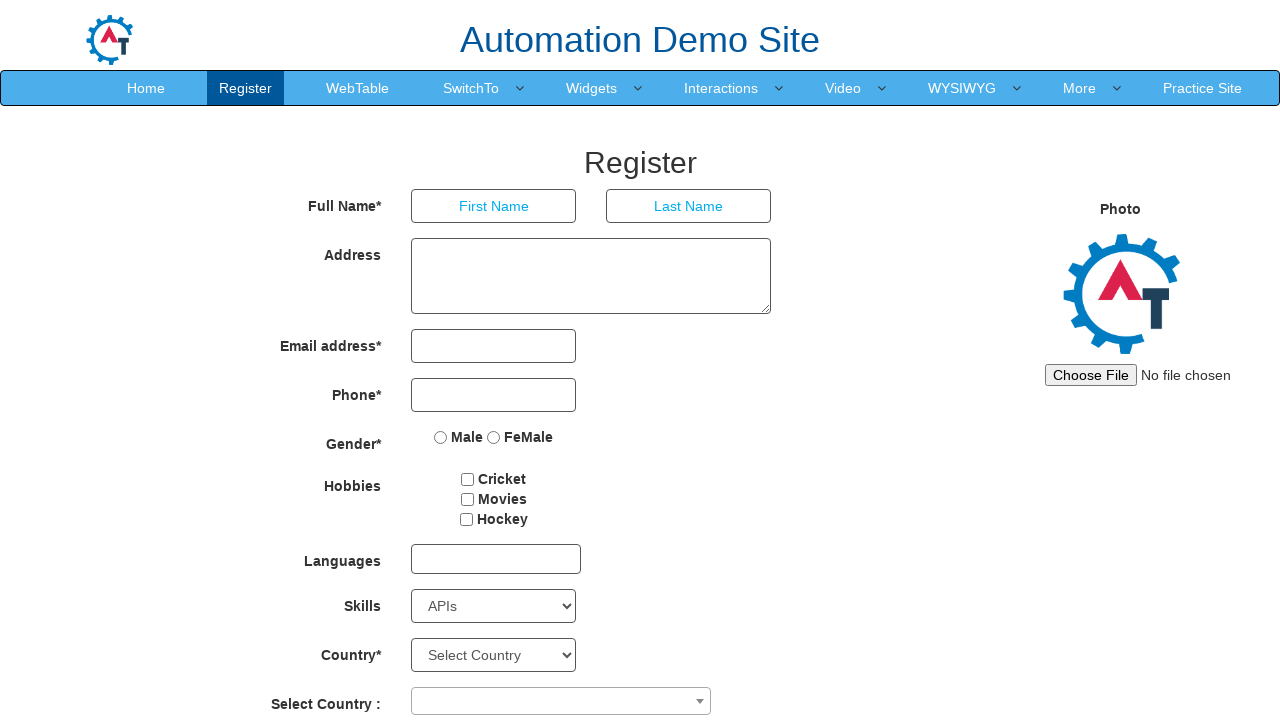

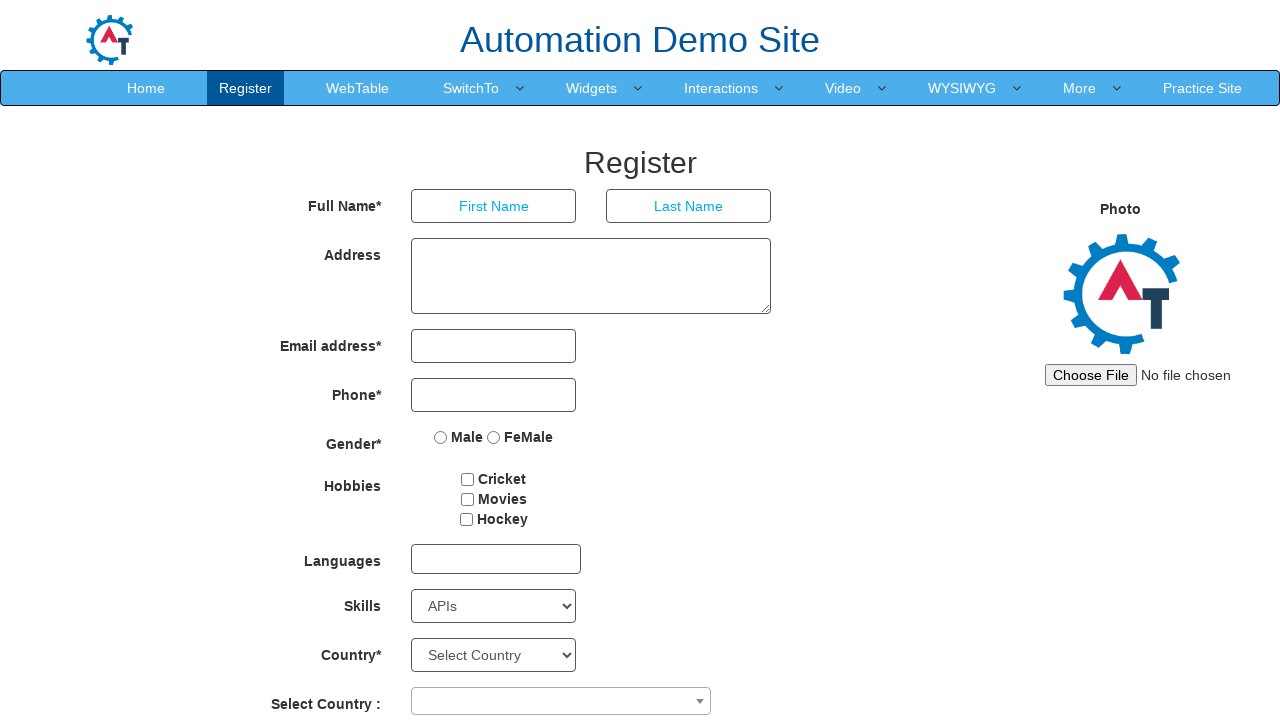